Tests dynamic content loading by clicking a button and waiting for "Hello World!" text to appear

Starting URL: https://automationfc.github.io/dynamic-loading/

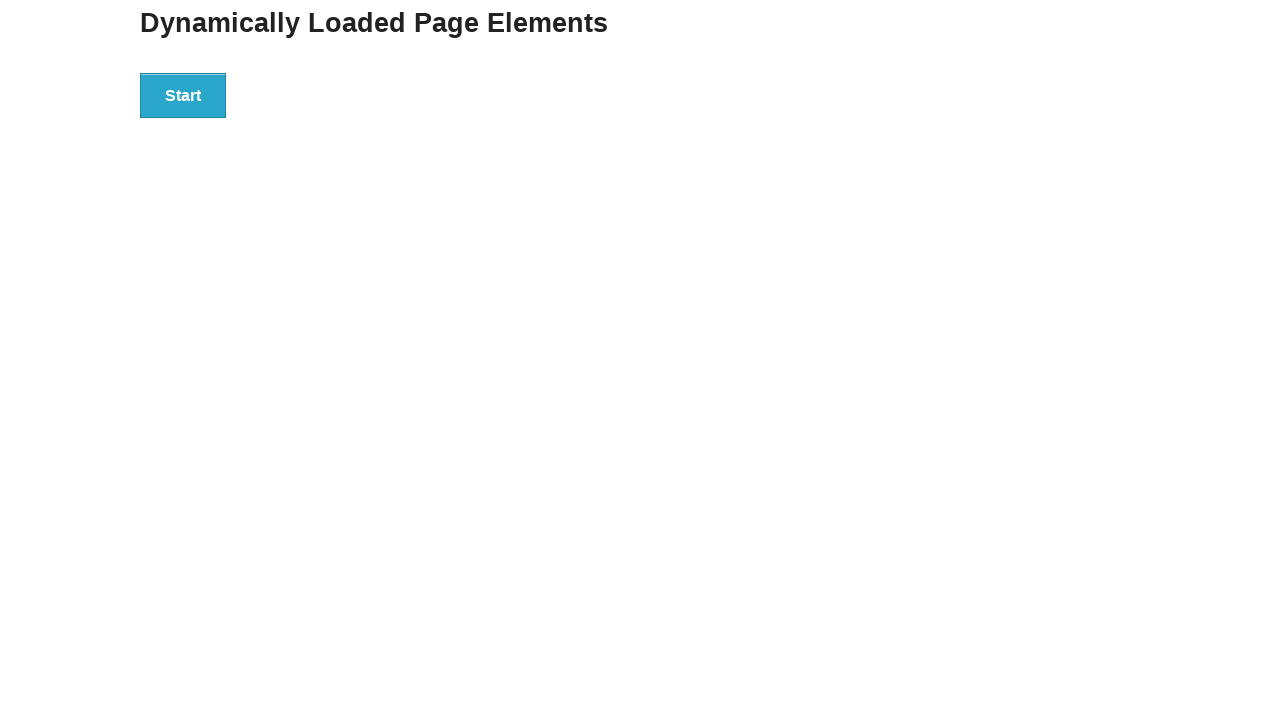

Clicked start button to trigger dynamic loading at (183, 95) on div#start > button
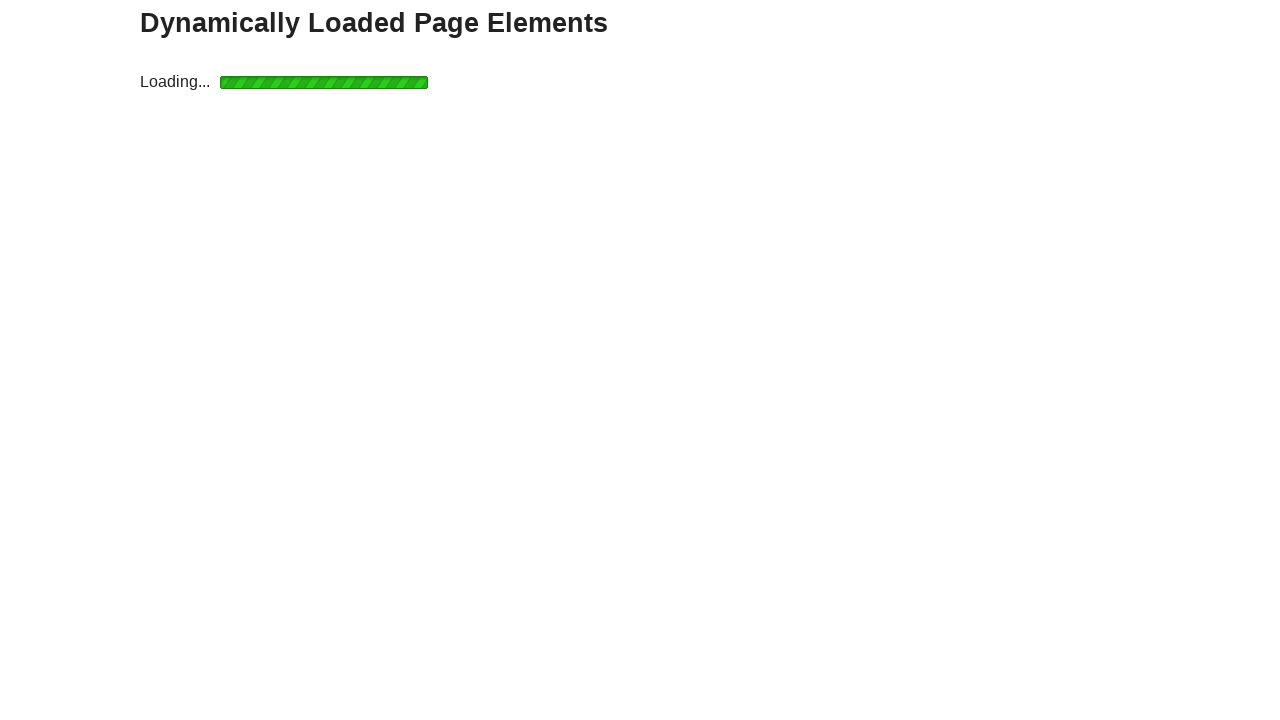

Waited for 'Hello World!' text to appear and become visible
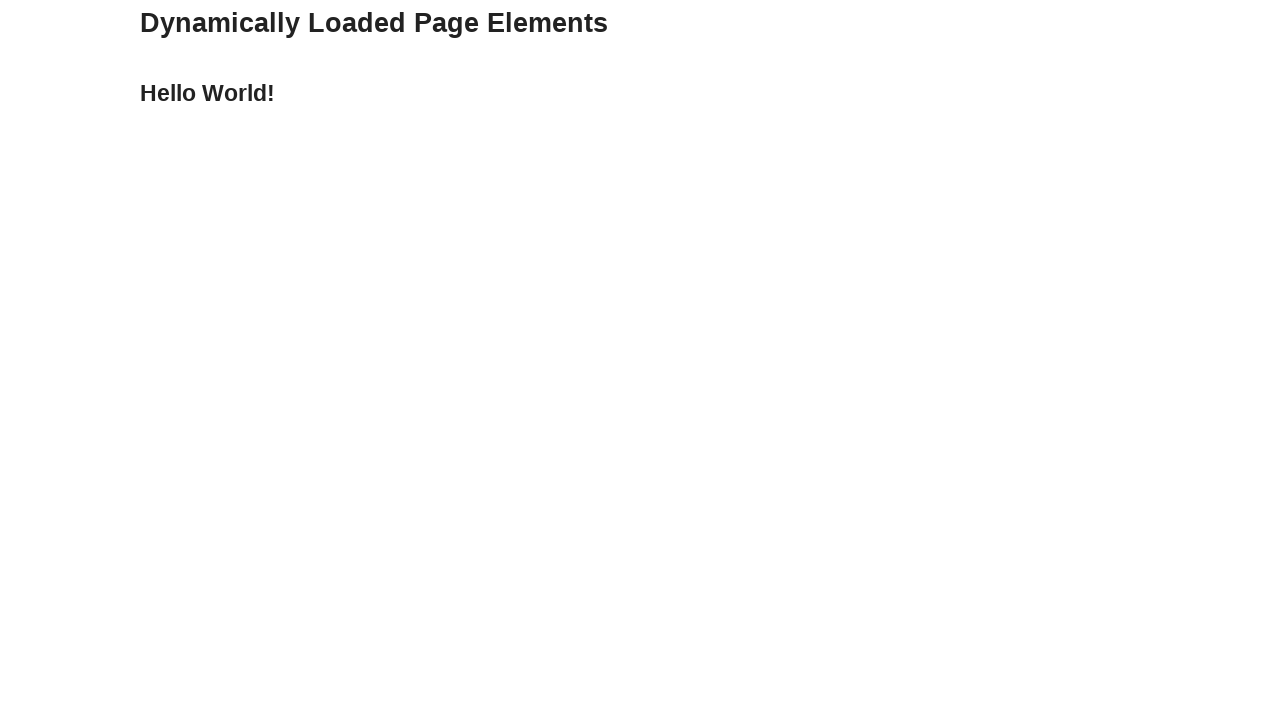

Retrieved text content from finish element
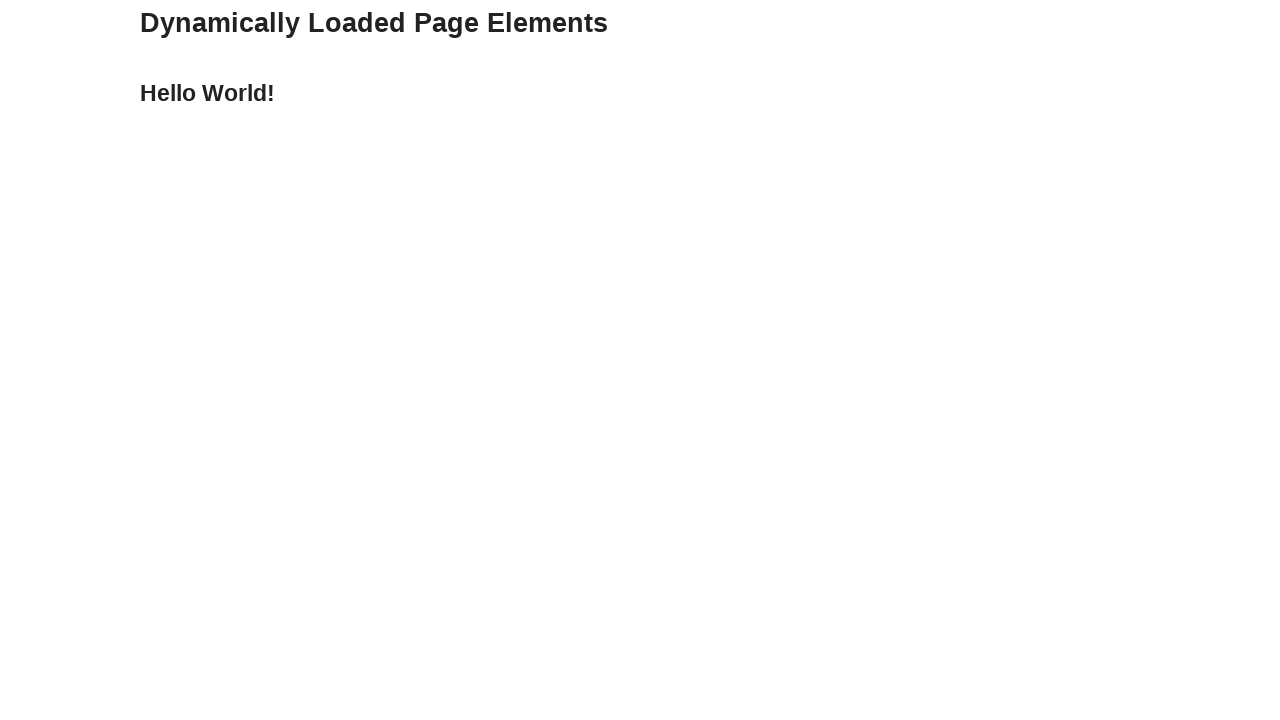

Verified that text content equals 'Hello World!'
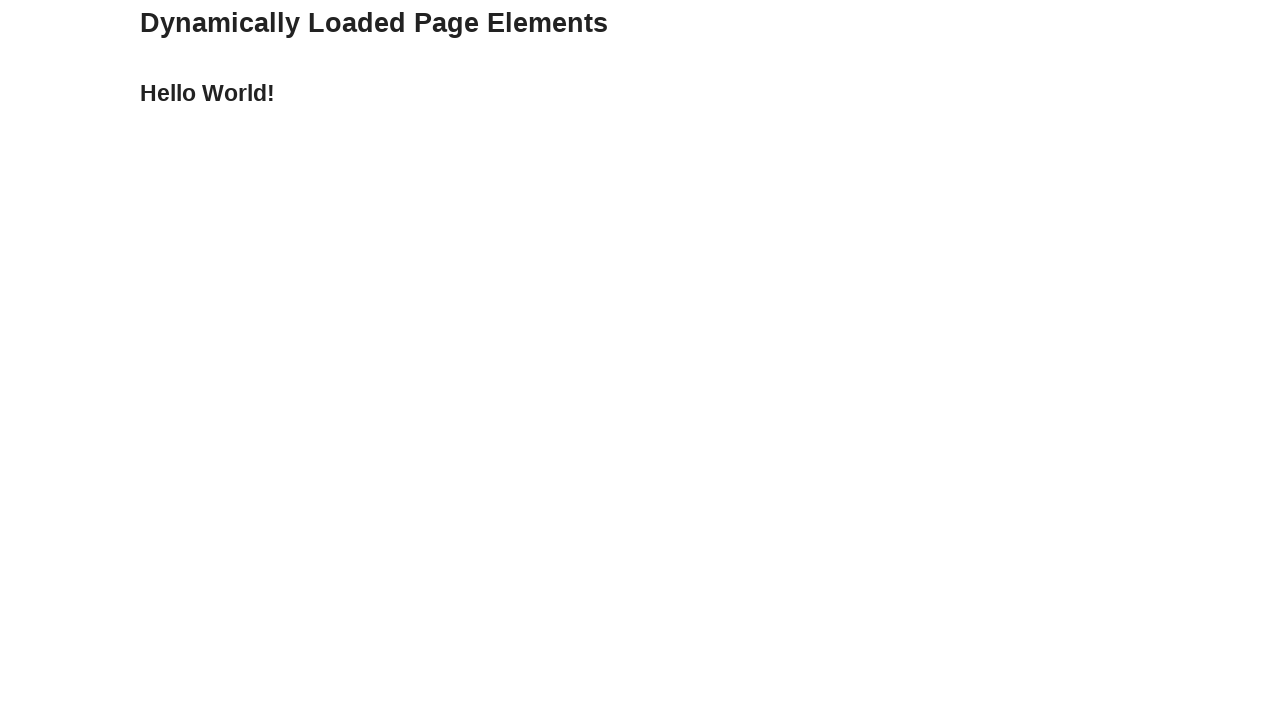

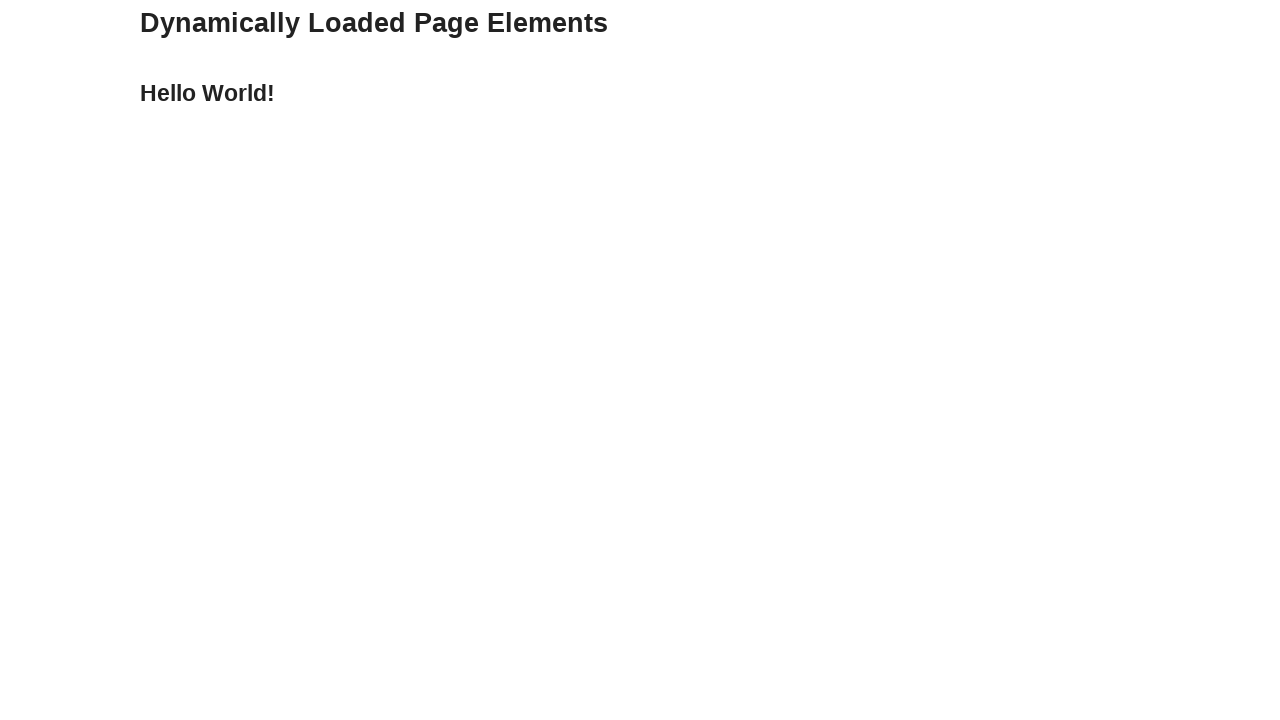